Clicks on the Docs link from the Playwright screenshots documentation page

Starting URL: https://playwright.dev/docs/screenshots

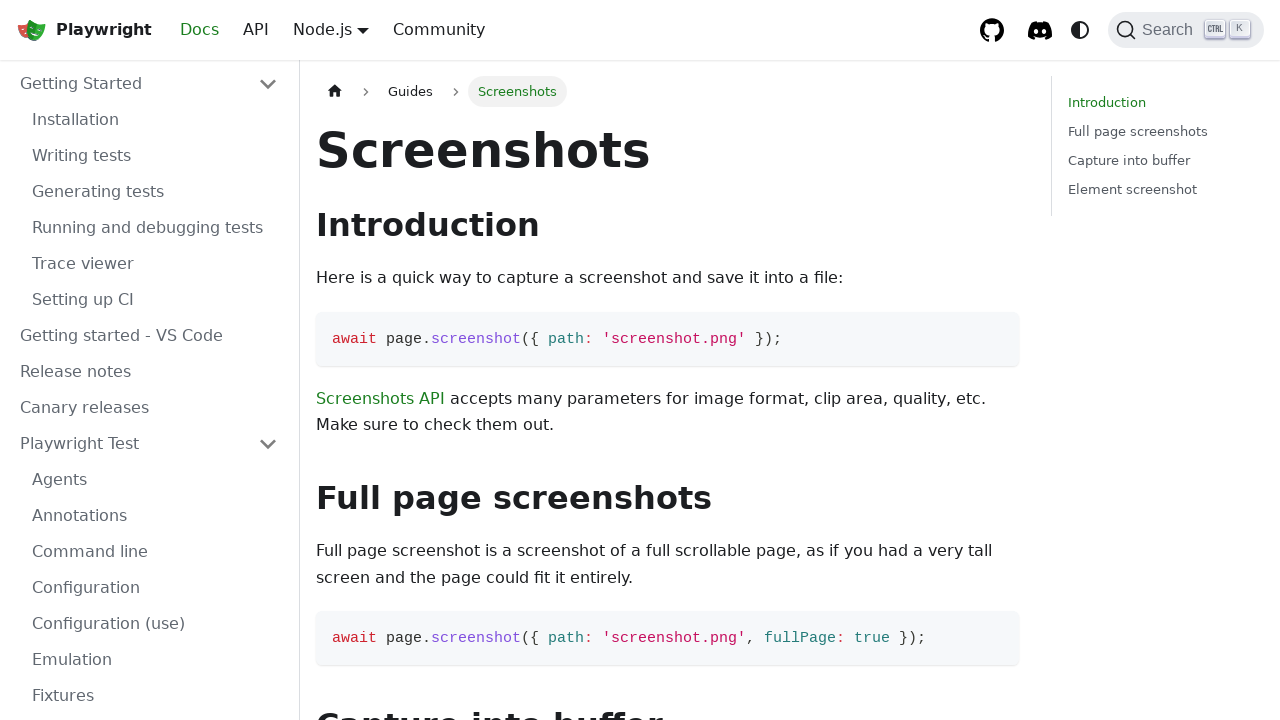

Navigated to Playwright screenshots documentation page
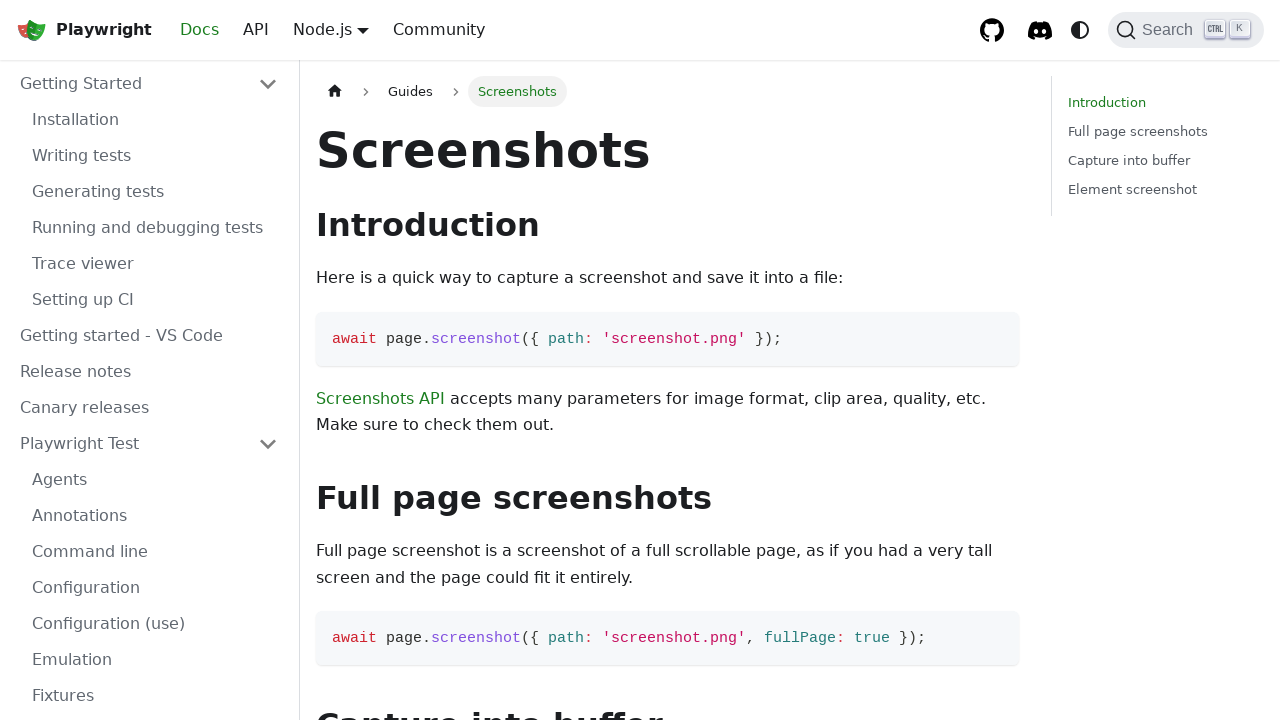

Clicked on the Docs link from the screenshots documentation page at (200, 30) on internal:role=link[name="Docs"i]
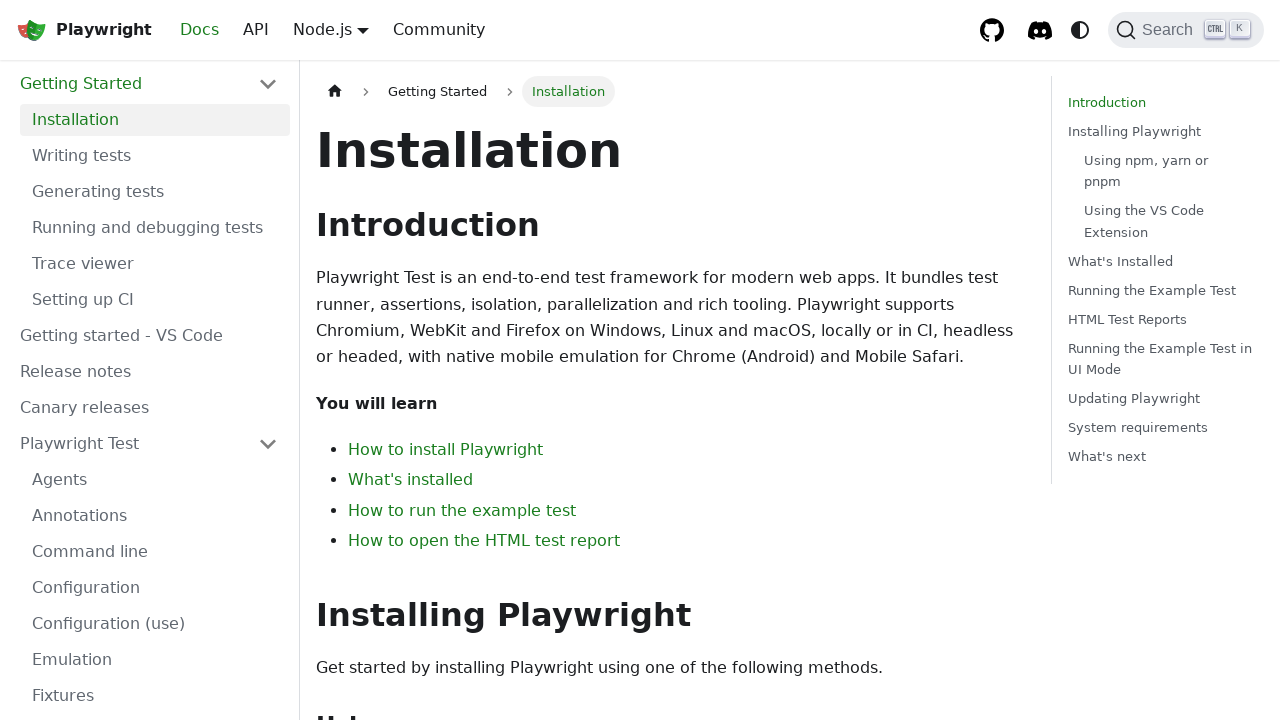

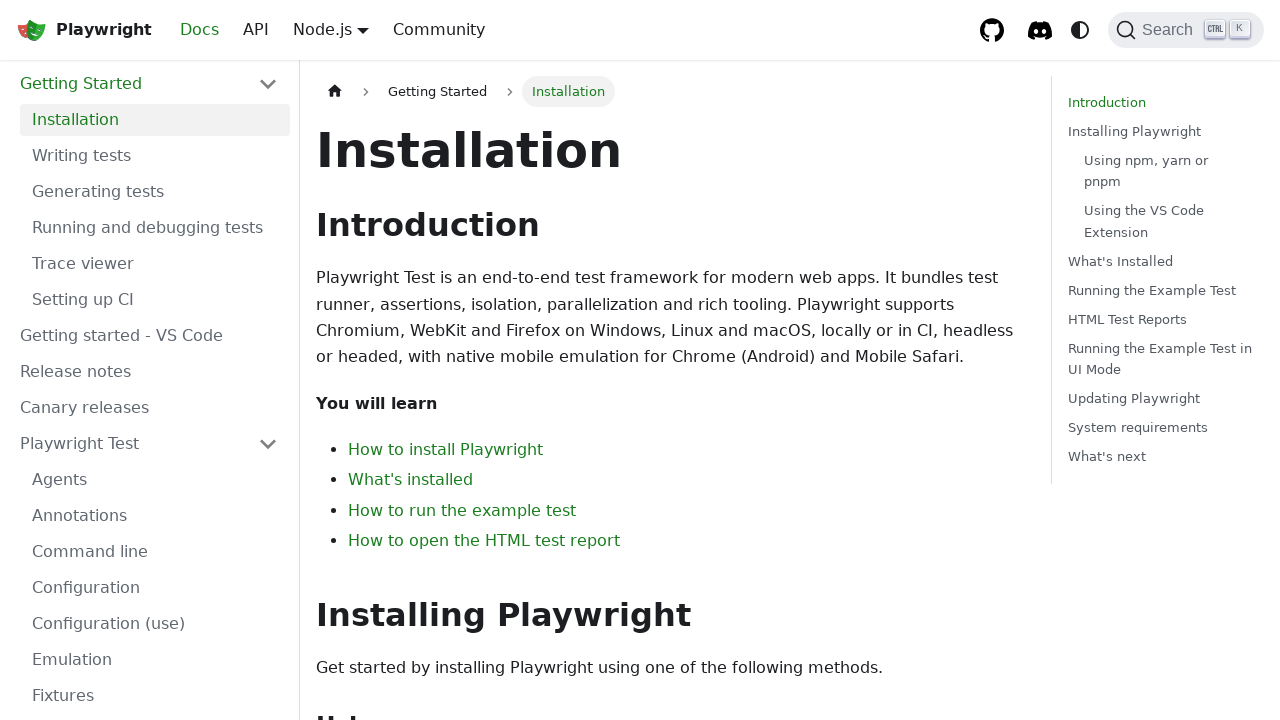